Tests drag and drop mouse action by dragging a draggable element onto a droppable target within an iframe

Starting URL: https://jqueryui.com/droppable/

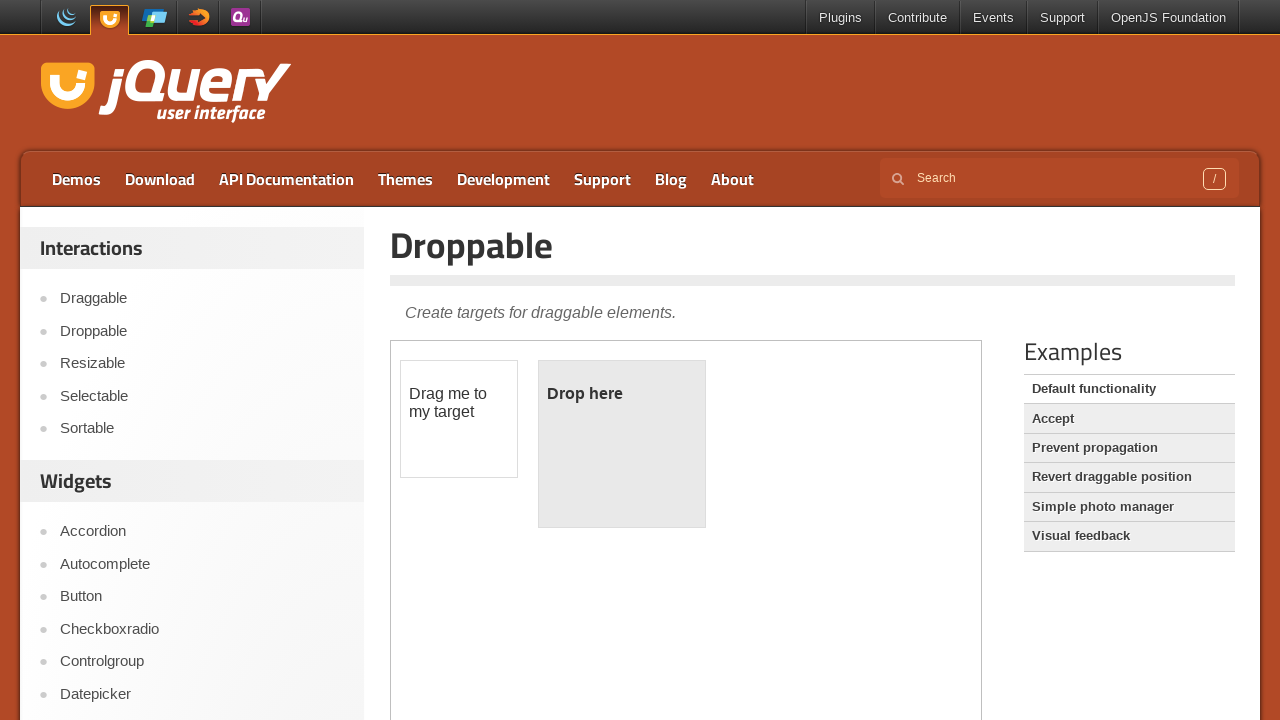

Located demo iframe for drag and drop test
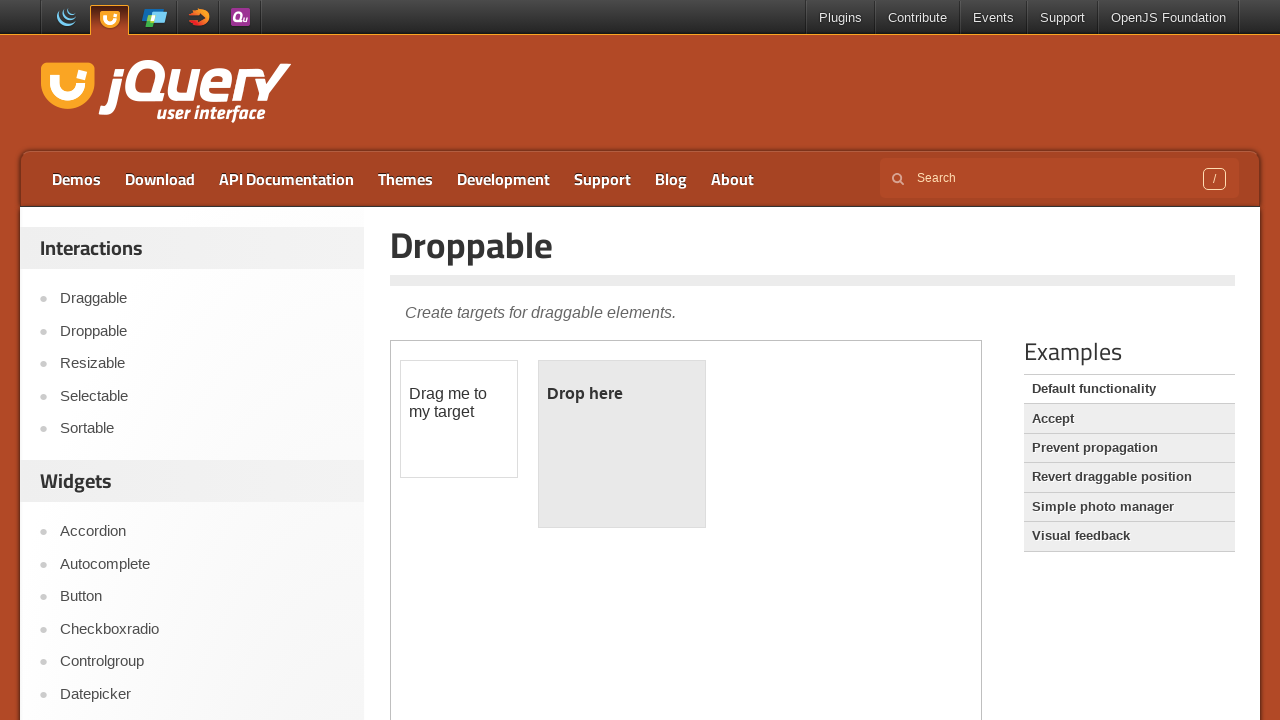

Draggable element is now visible in iframe
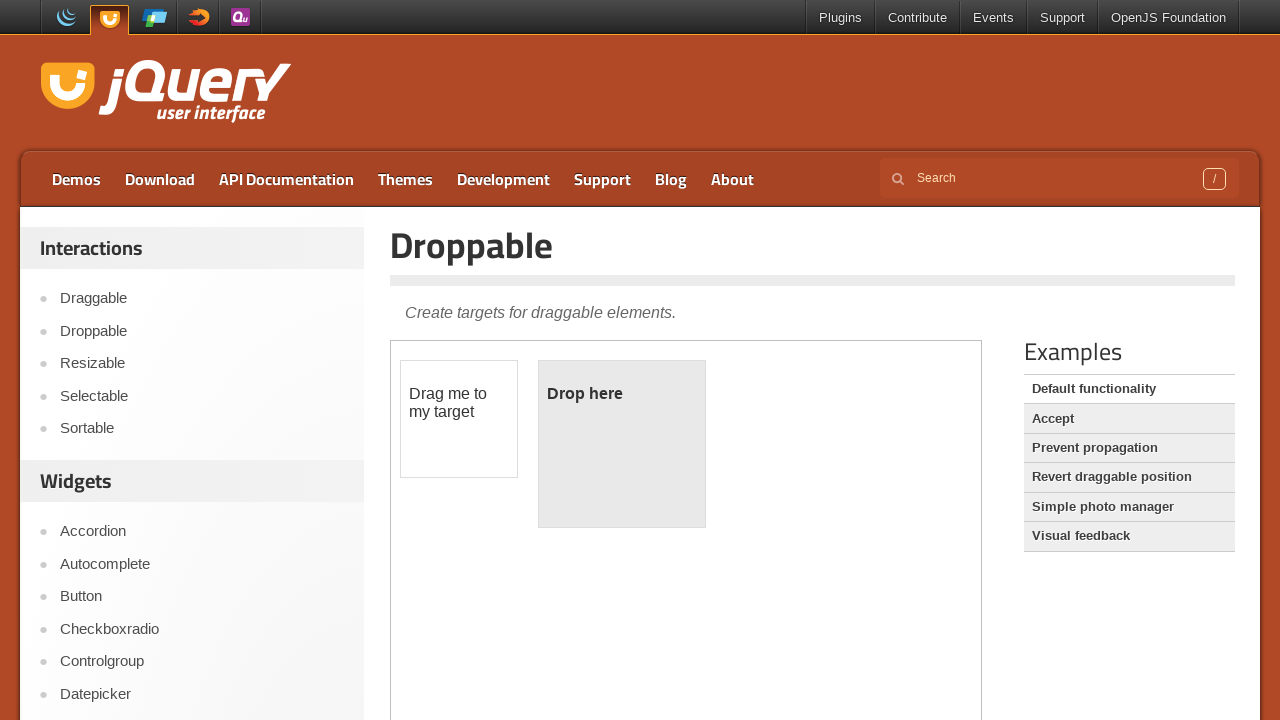

Dragged draggable element onto droppable target at (622, 444)
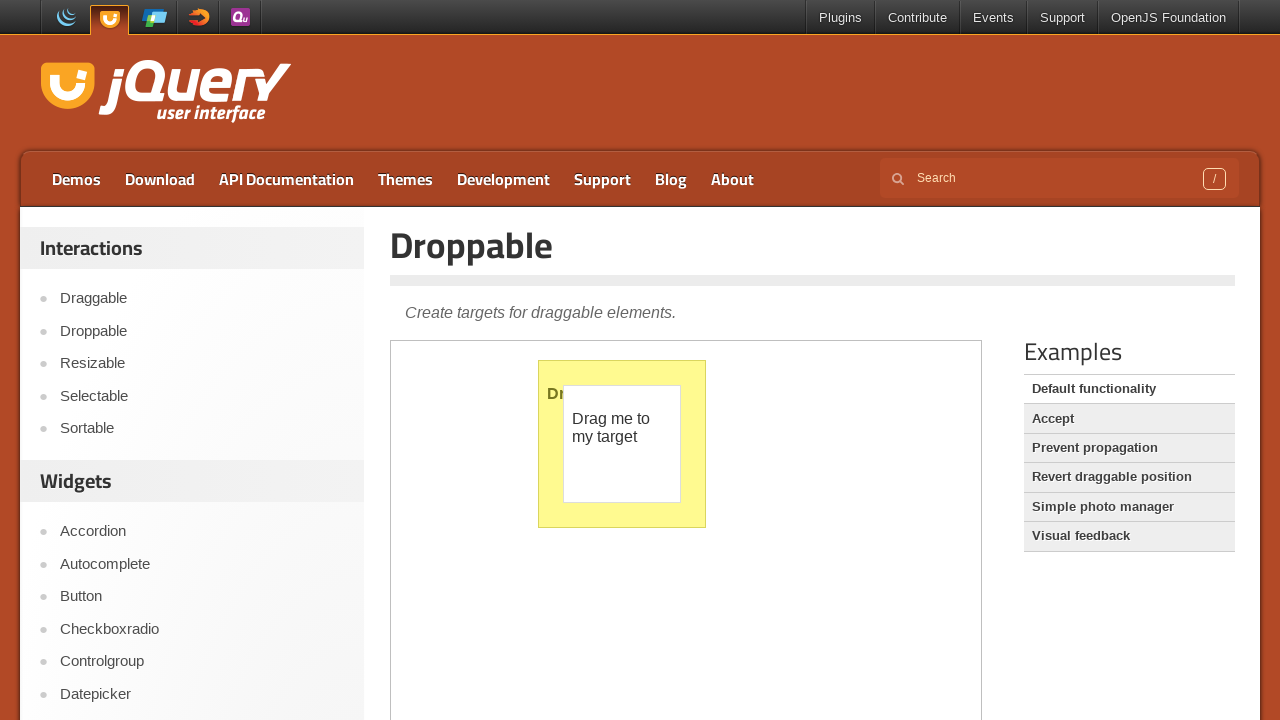

Waited 1 second to observe drag and drop result
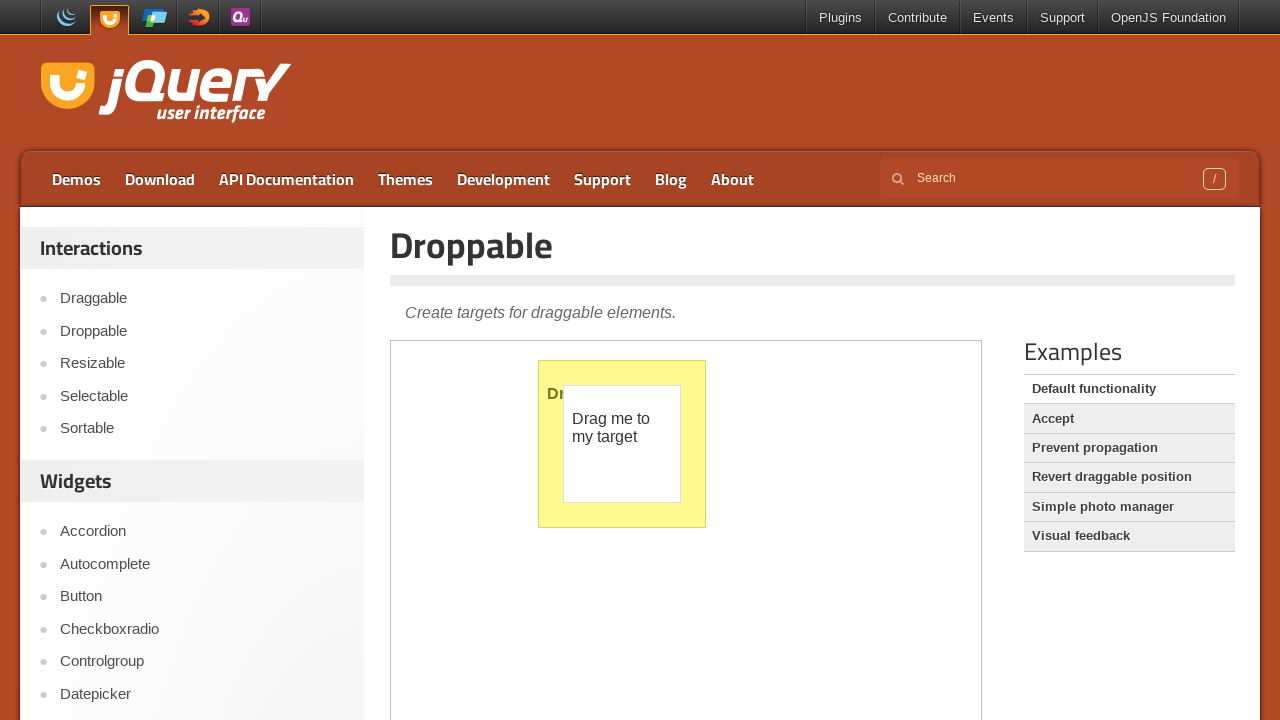

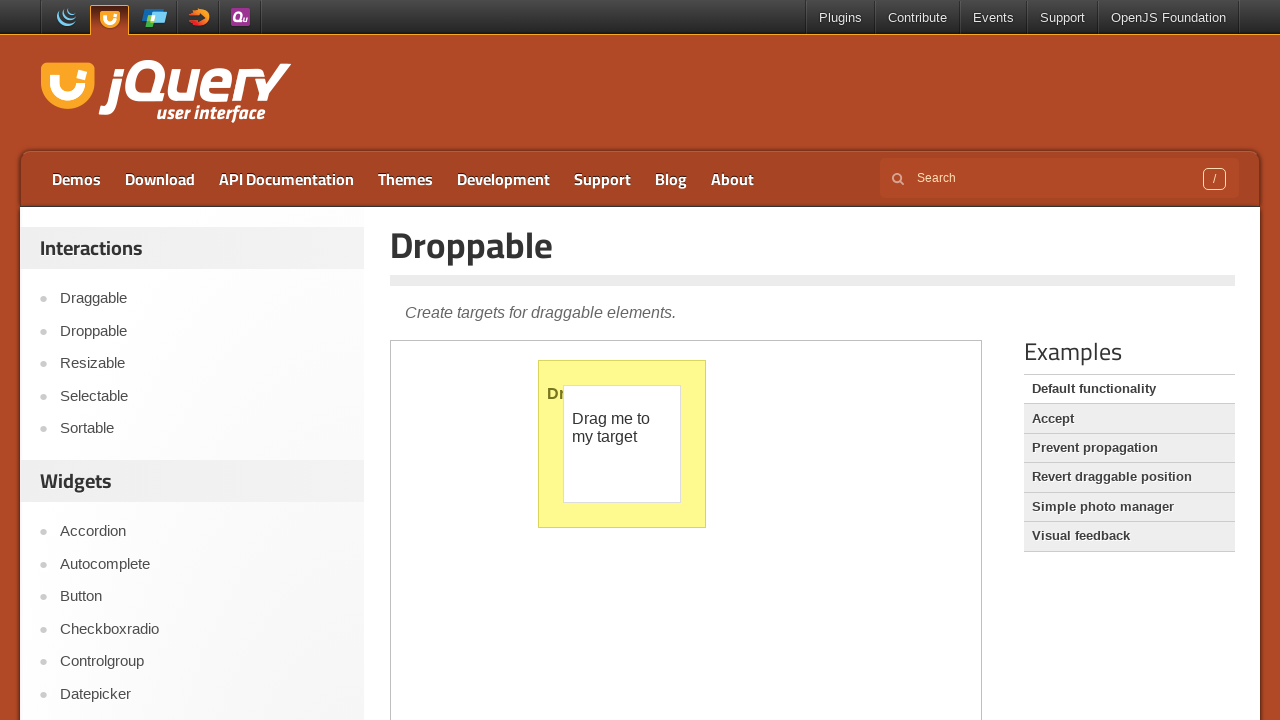